Tests that the Gündem page does not show 404 errors or empty content messages

Starting URL: https://egundem.com/gundem

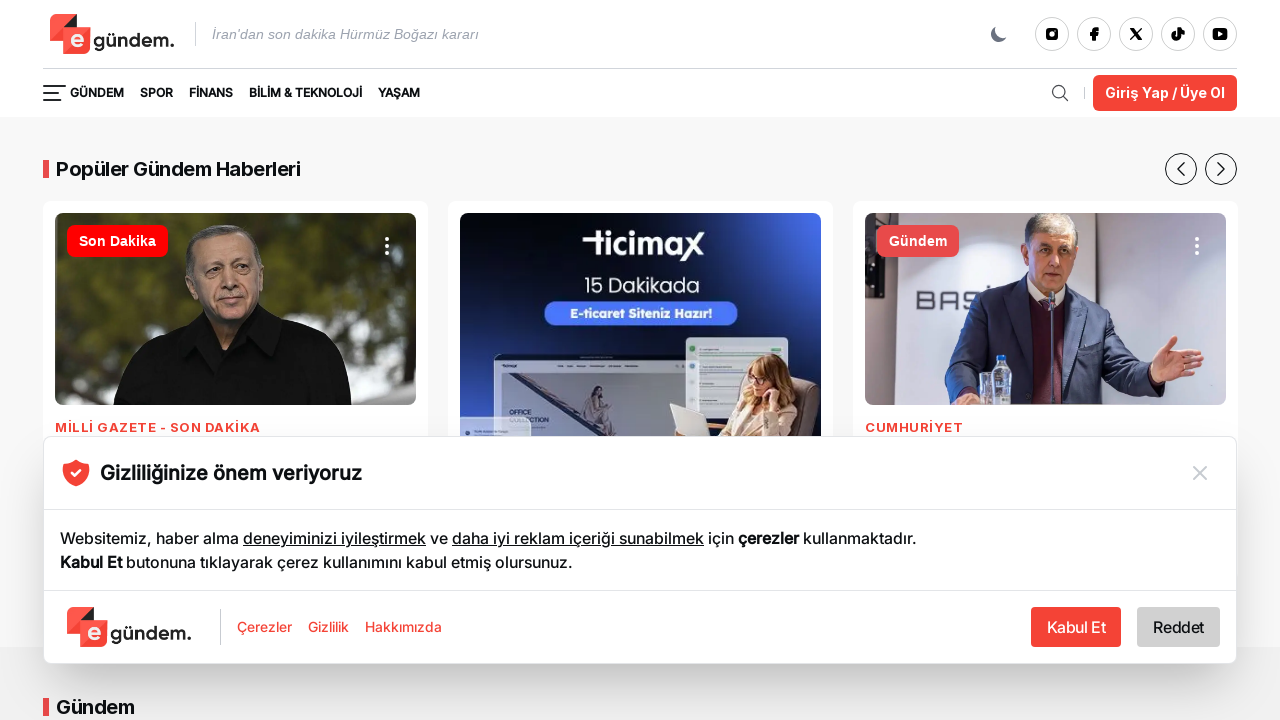

Page DOM content loaded
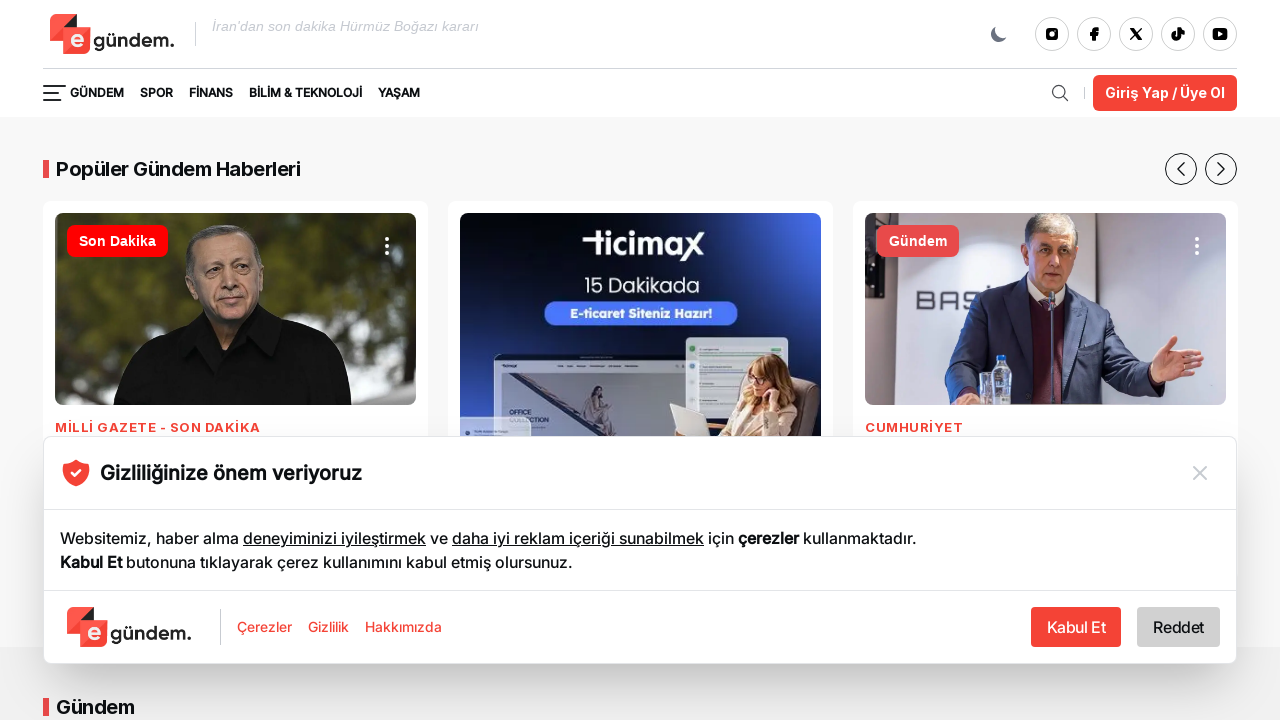

Verified news links are present on Gündem page
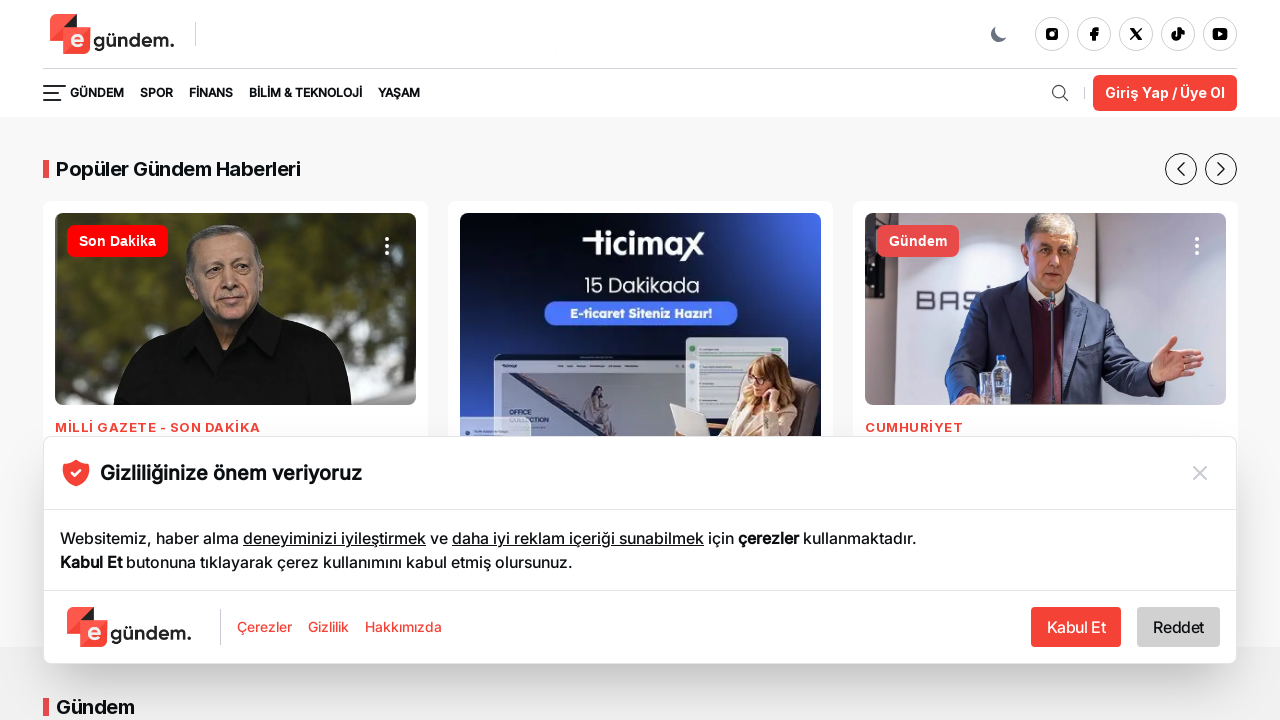

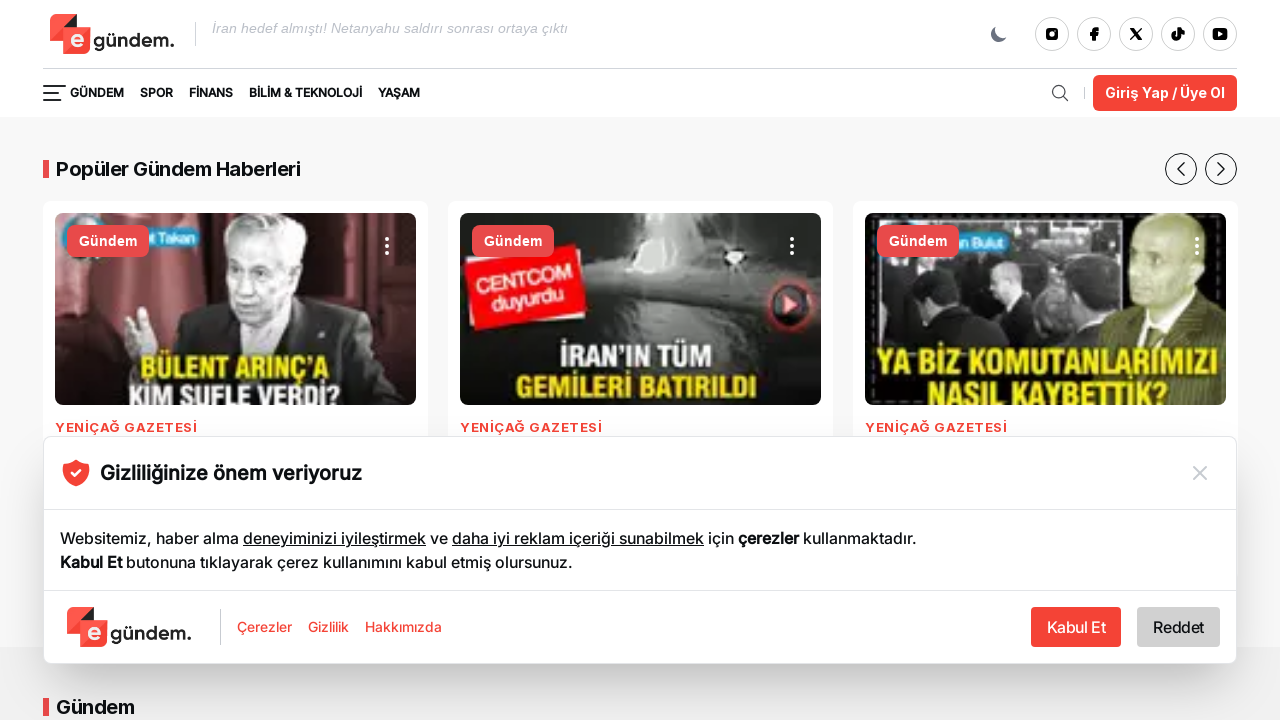